Tests product search functionality by typing a search term, verifying filtered results appear, and adding a product to cart

Starting URL: https://rahulshettyacademy.com/seleniumPractise/#/

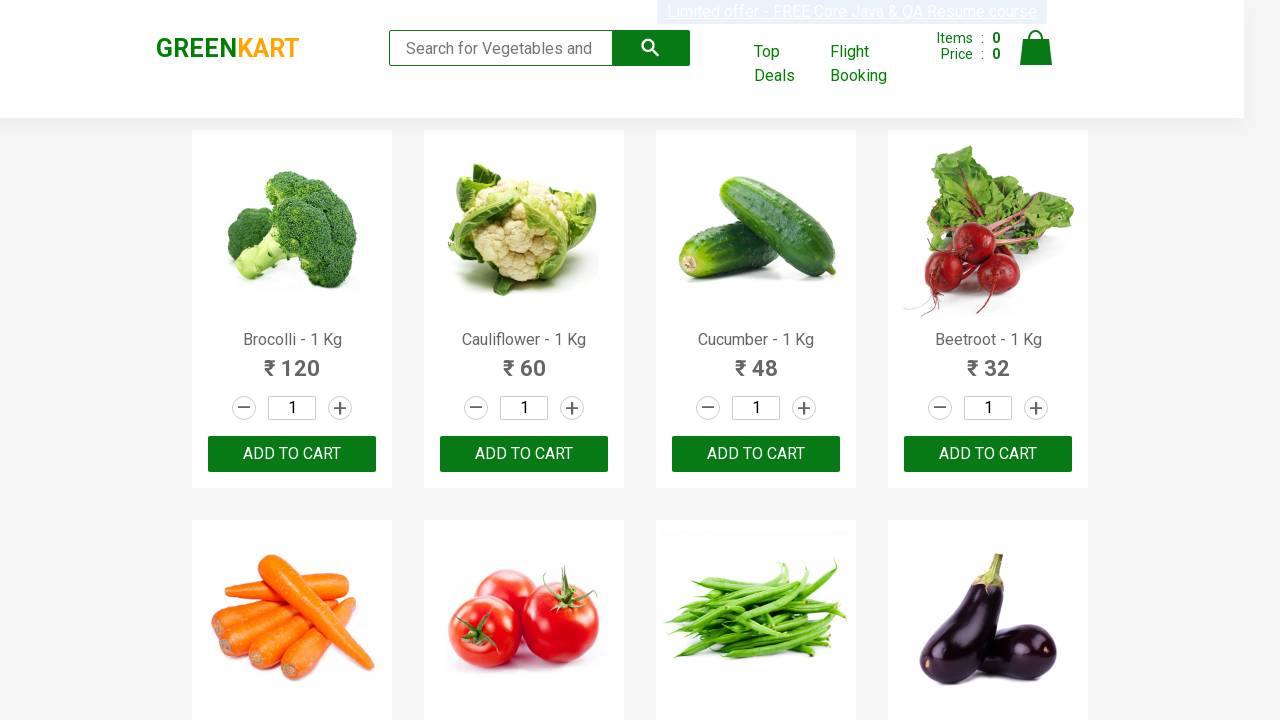

Typed 'ca' in search field to filter products on .search-keyword
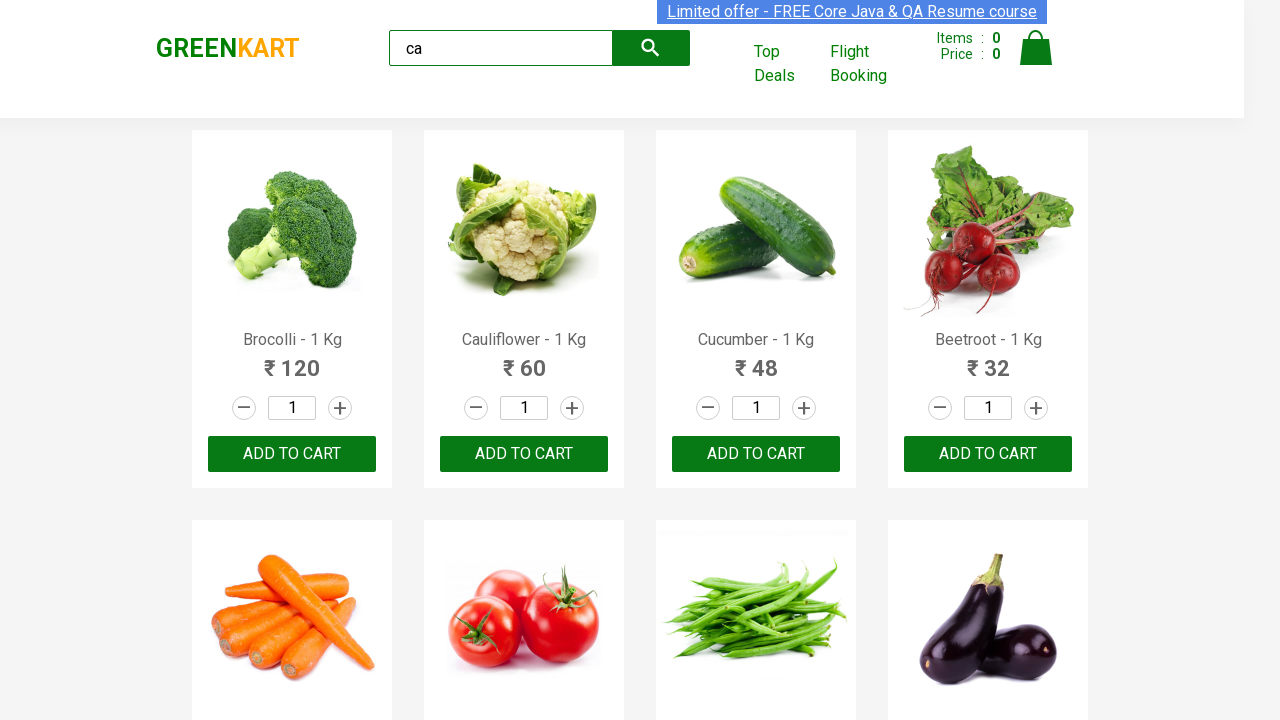

Waited for search results to filter
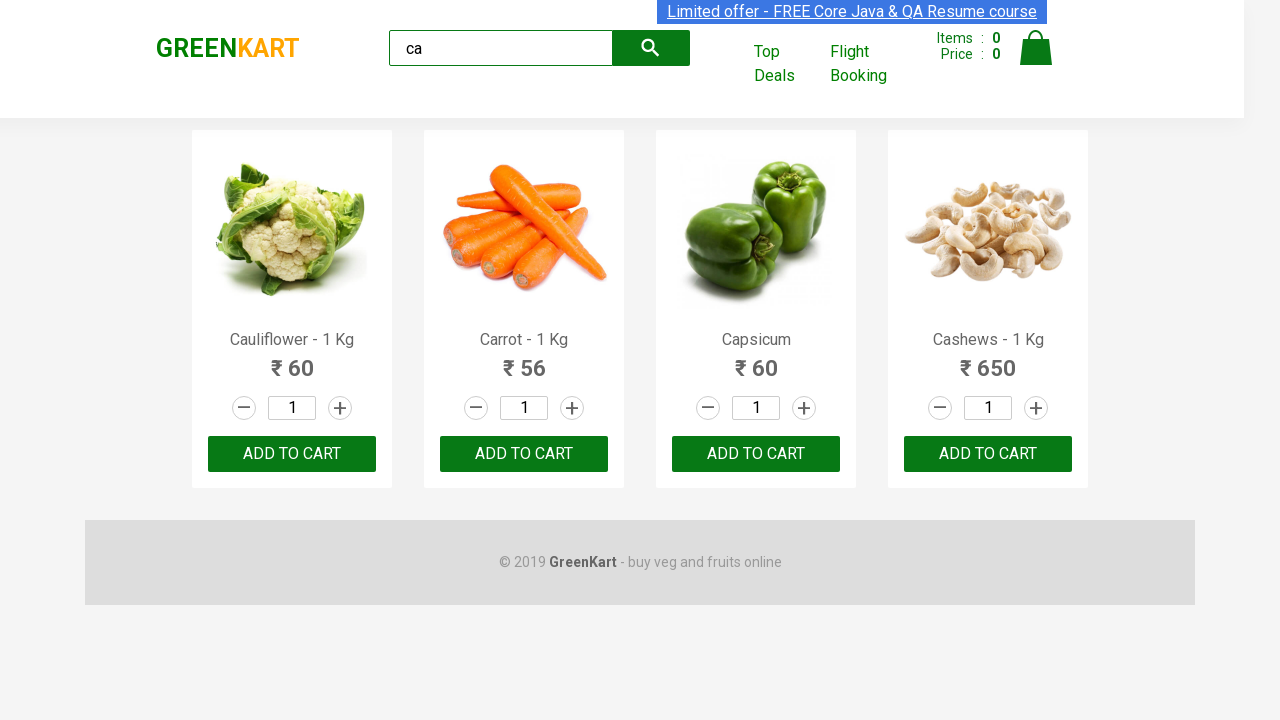

Verified filtered products are visible on page
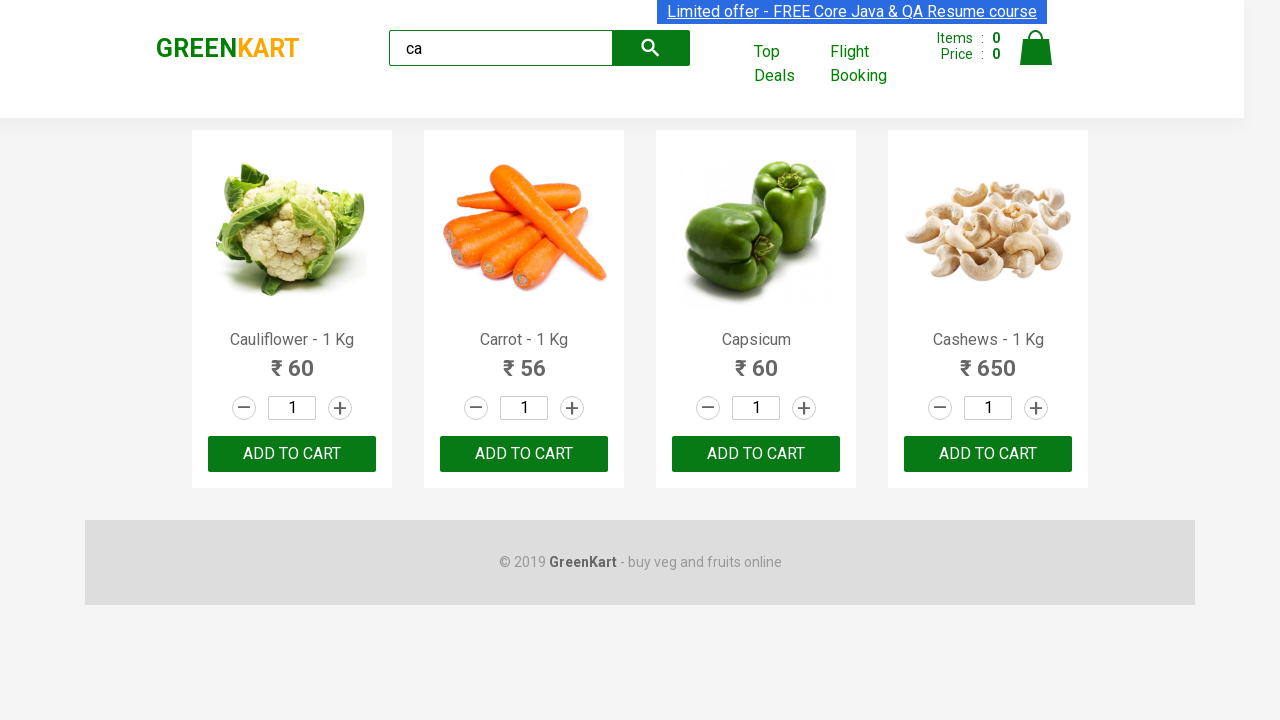

Clicked ADD TO CART button on third product in filtered results at (756, 454) on .products .product >> nth=2 >> text=ADD TO CART
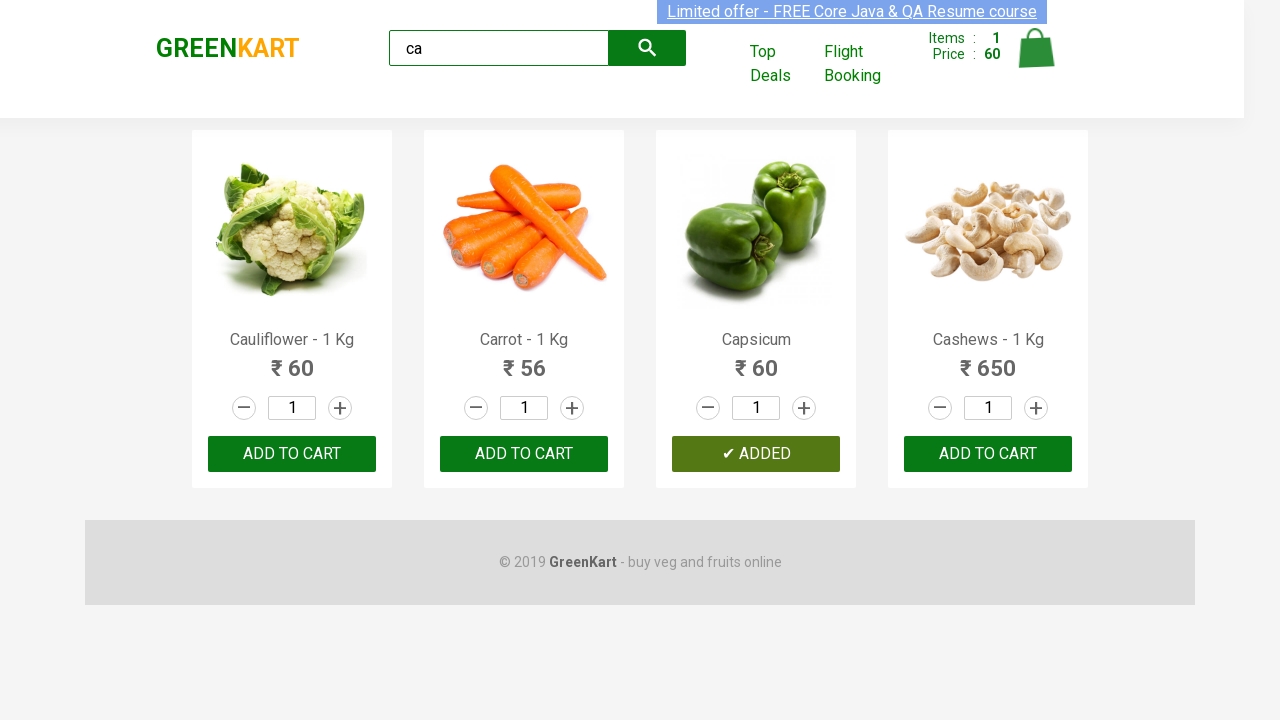

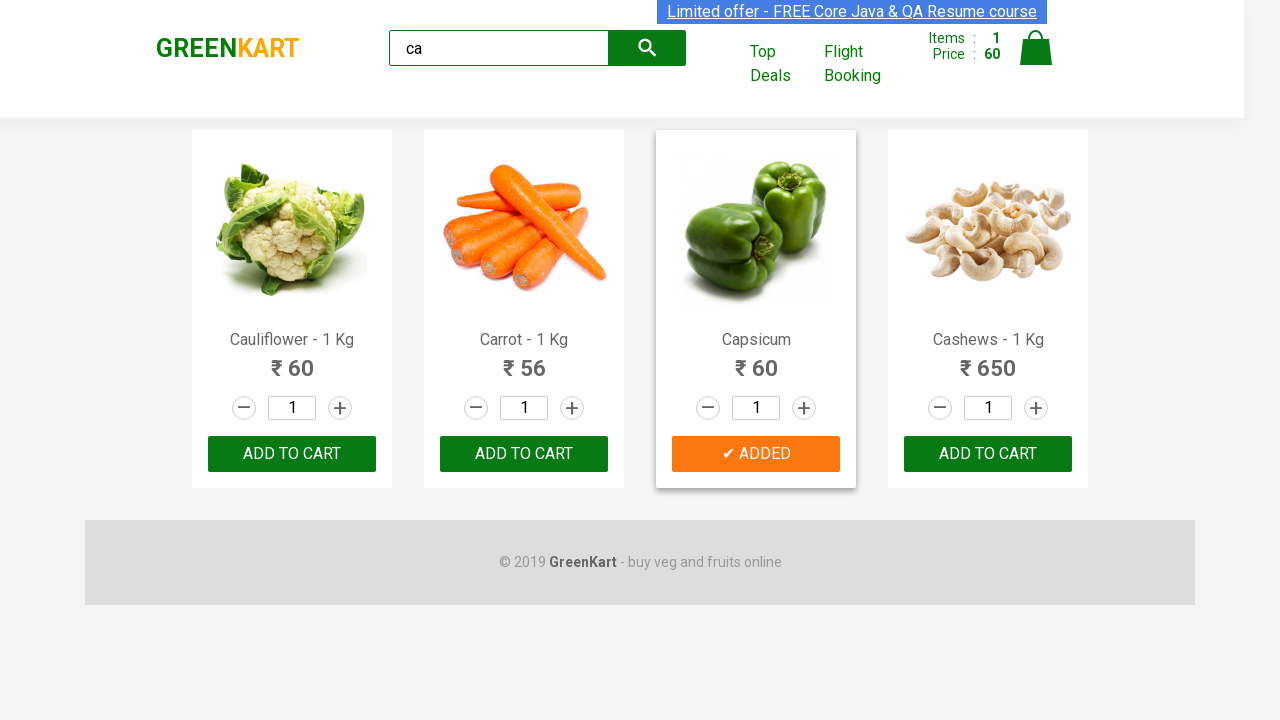